Tests the date range picker by filling start and end dates and verifying the range is displayed correctly.

Starting URL: https://test-with-me-app.vercel.app/learning/web-elements/elements/date-time

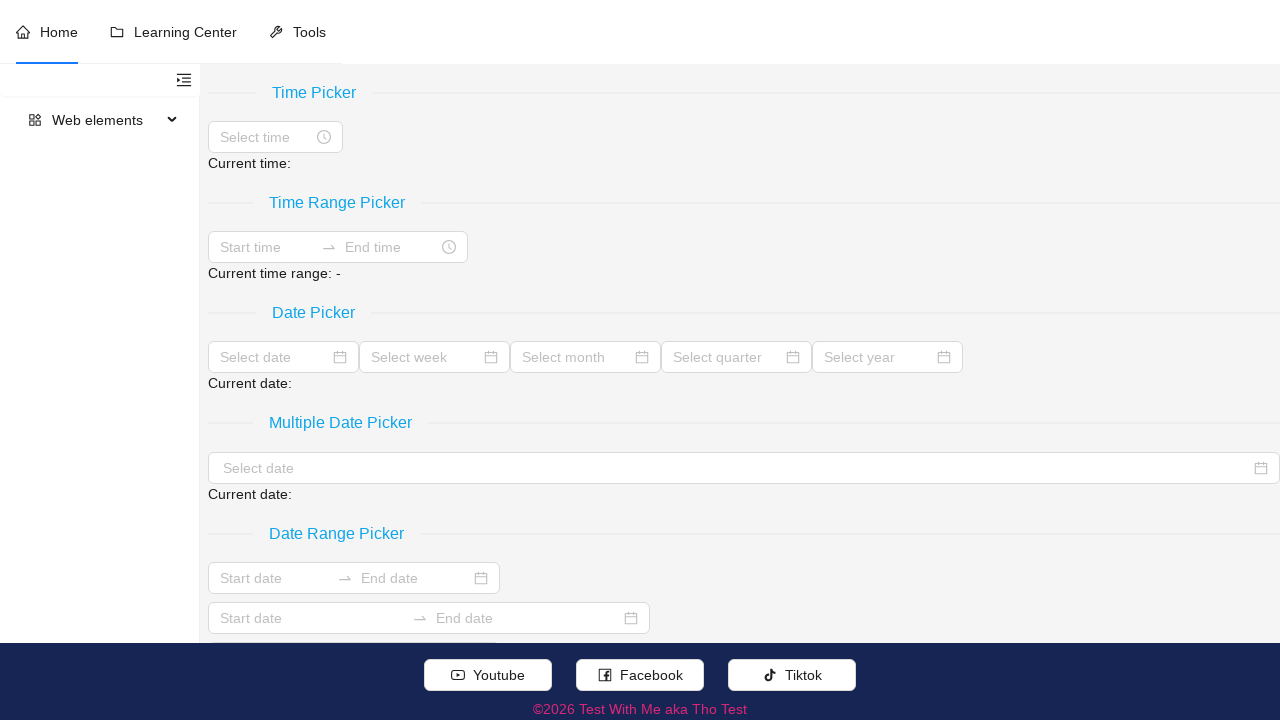

Filled start date/time picker with '2024-01-01 09:00:00' on //input[@placeholder='Start date' and @size='21']
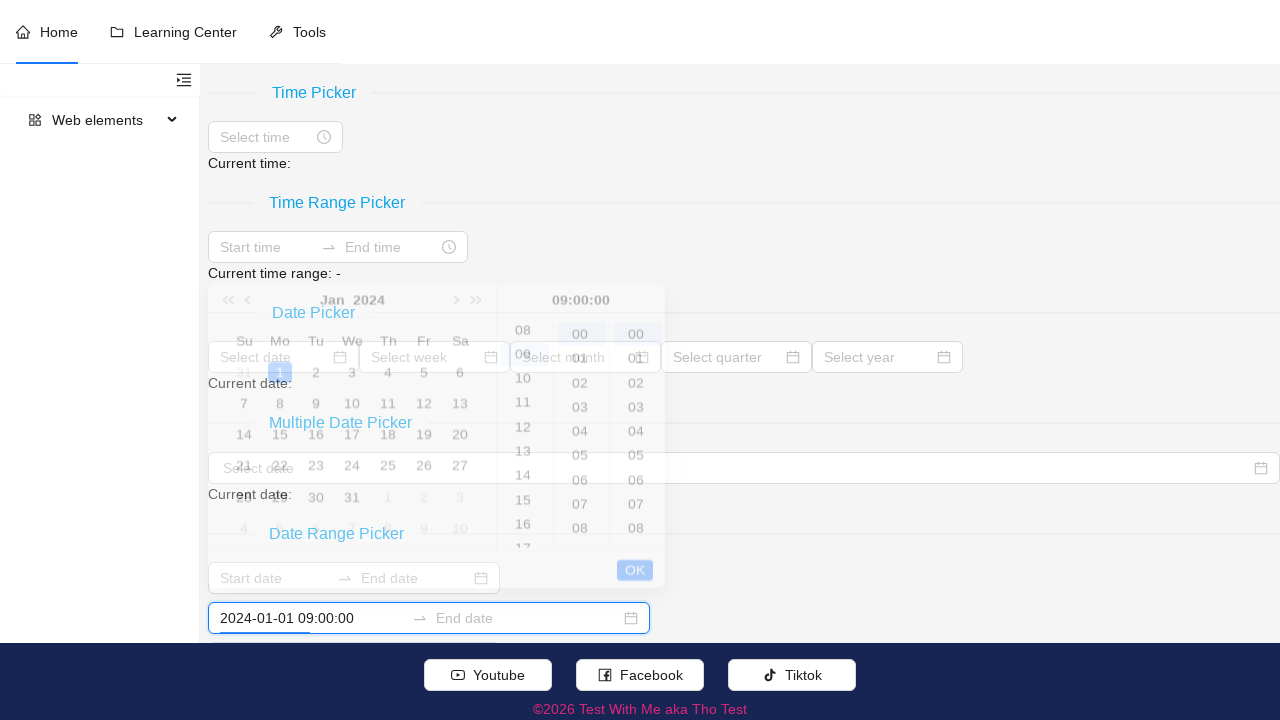

Pressed Enter to confirm start date/time on //input[@placeholder='Start date' and @size='21']
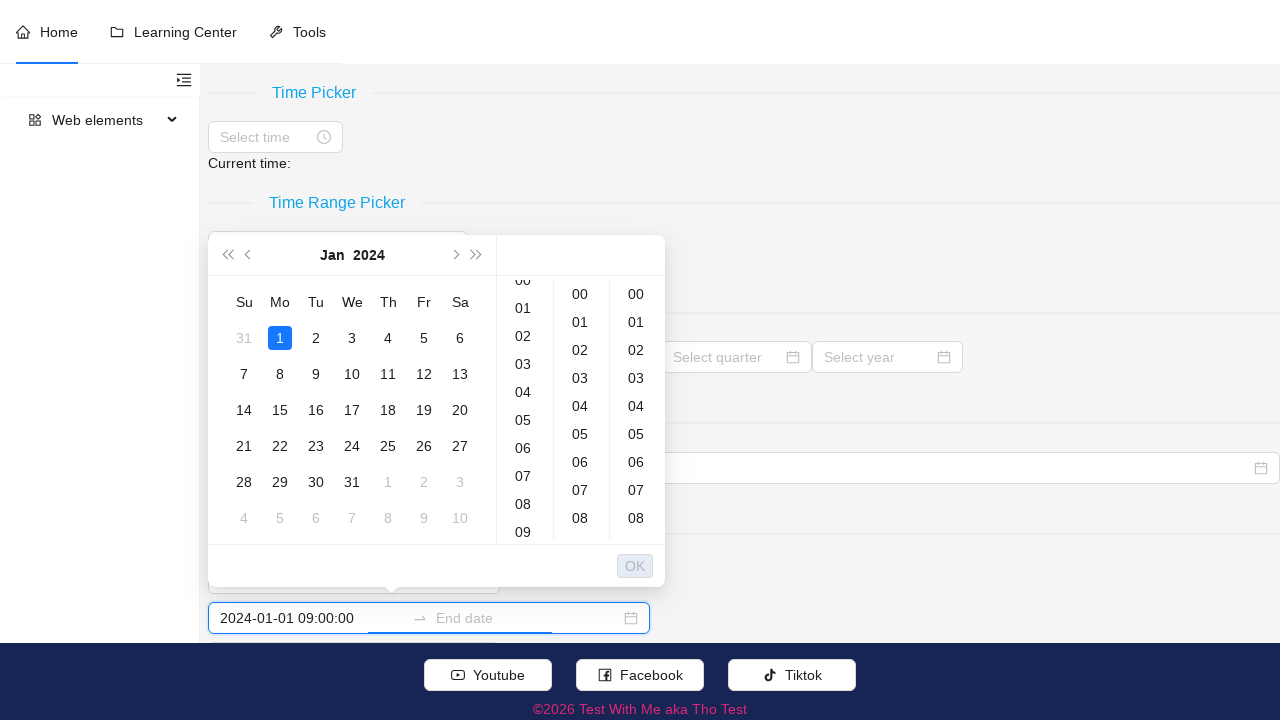

Filled end date/time picker with '2024-12-31 18:00:00' on //input[@placeholder='End date' and @size='21']
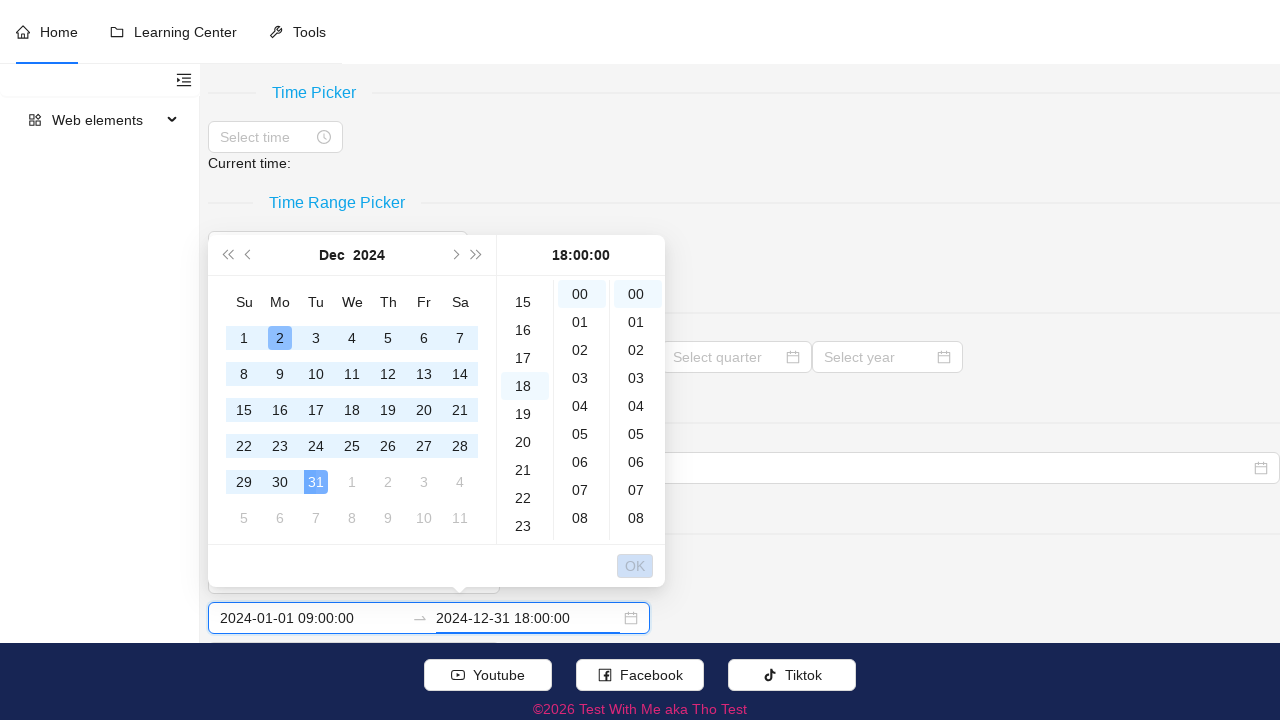

Pressed Enter to confirm end date/time on //input[@placeholder='End date' and @size='21']
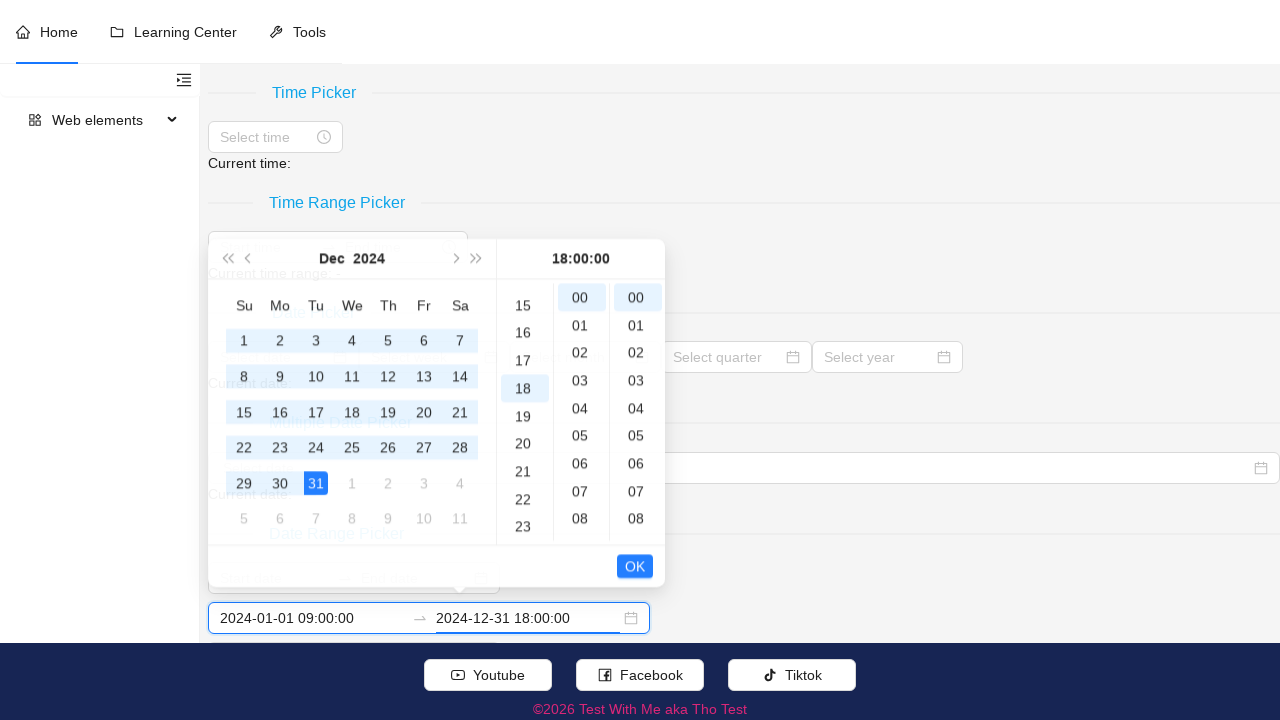

Verified date range is displayed as 'Current date range: 2024-01-01 09:00:00 - 2024-12-31 18:00:00'
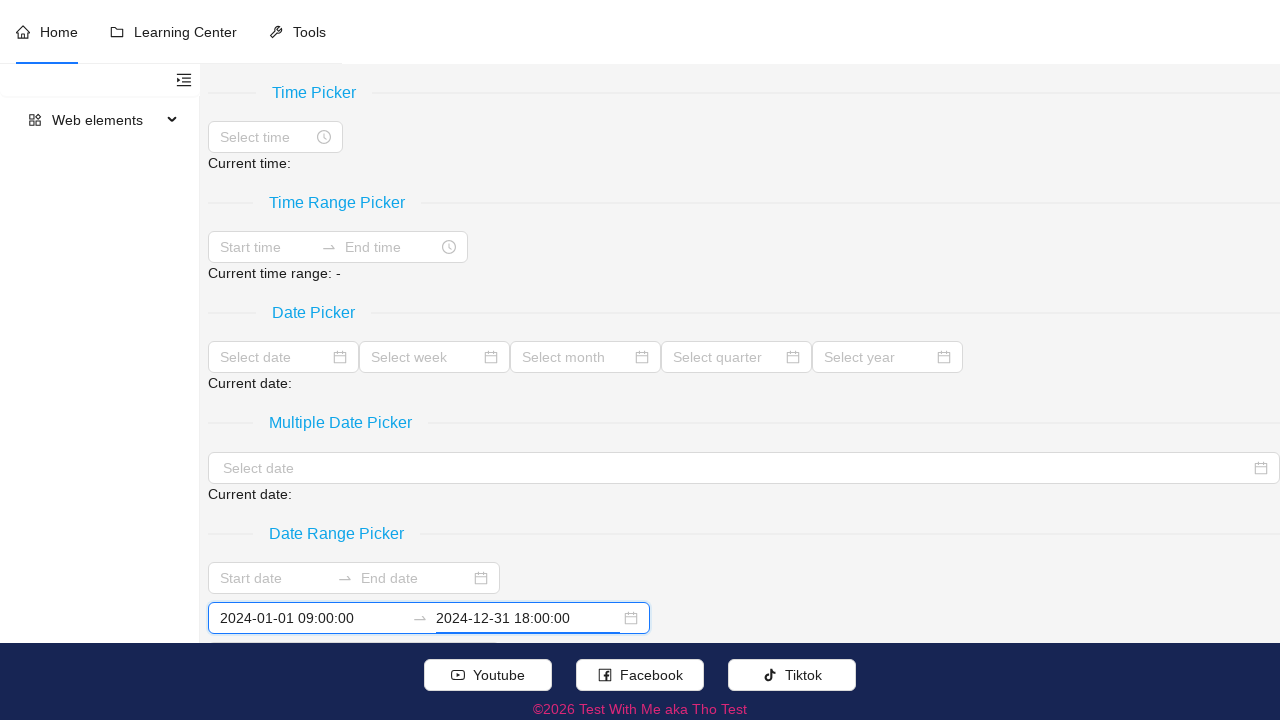

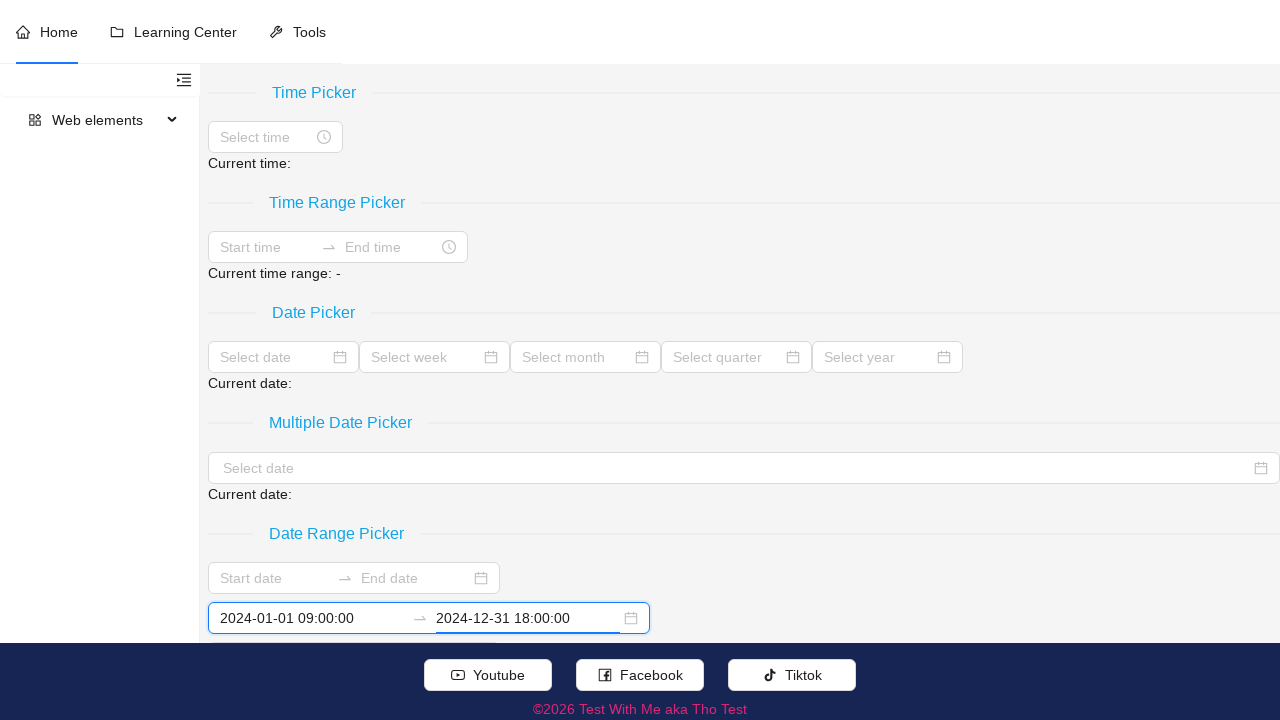